Navigates to Daraz Bangladesh website and waits for the page to load

Starting URL: https://www.daraz.com.bd/#?

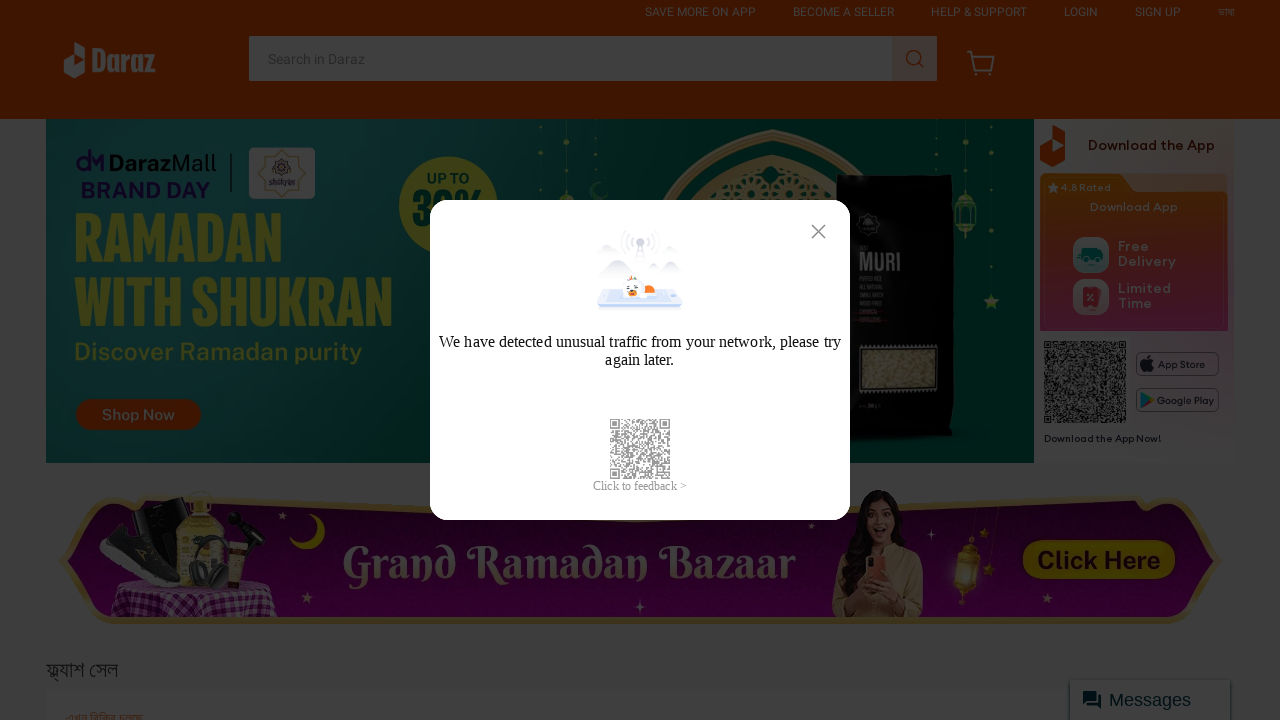

Waited for Daraz Bangladesh website to fully load (networkidle state)
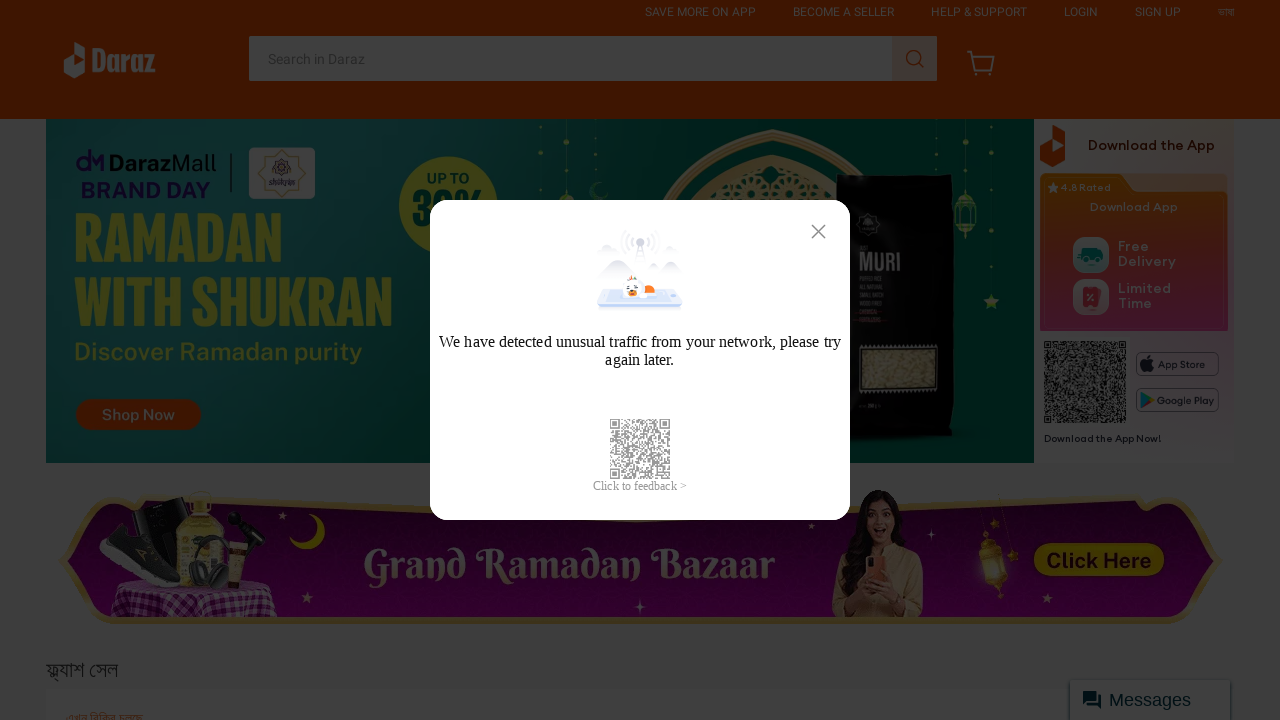

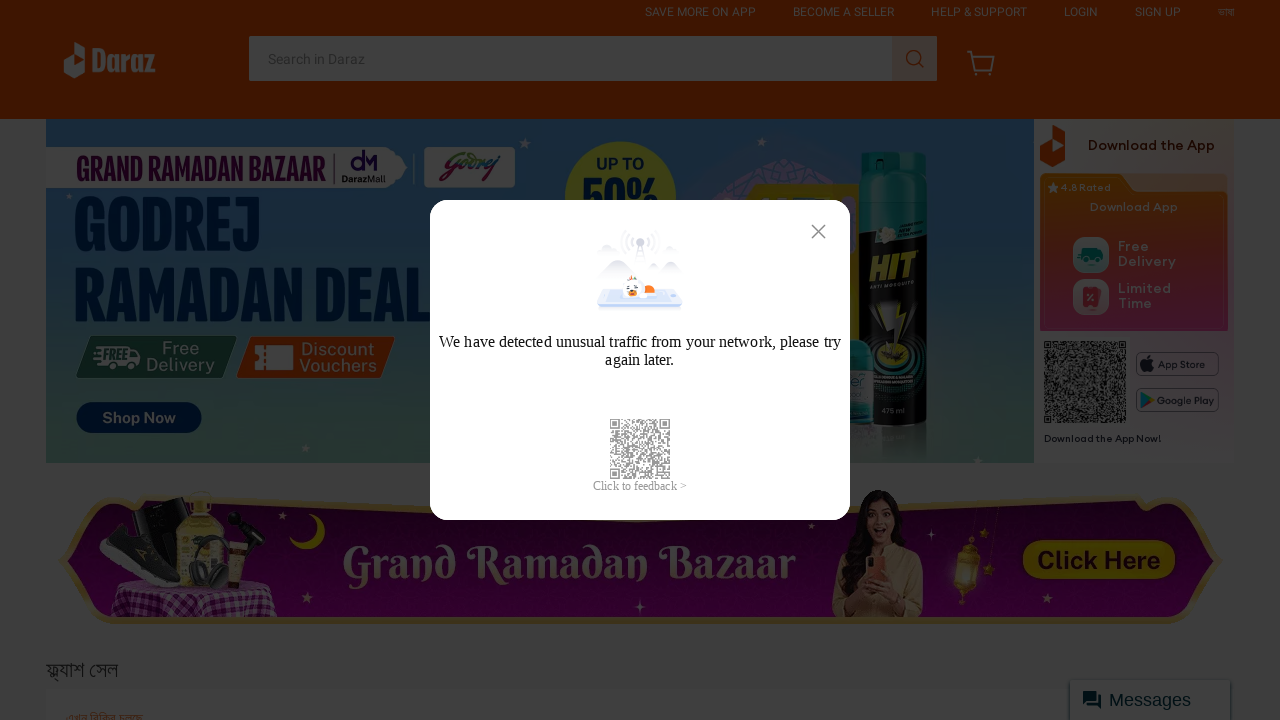